Tests file upload functionality on W3Schools file upload tutorial page by attaching a file to the file input element

Starting URL: https://www.w3schools.com/howto/howto_html_file_upload_button.asp

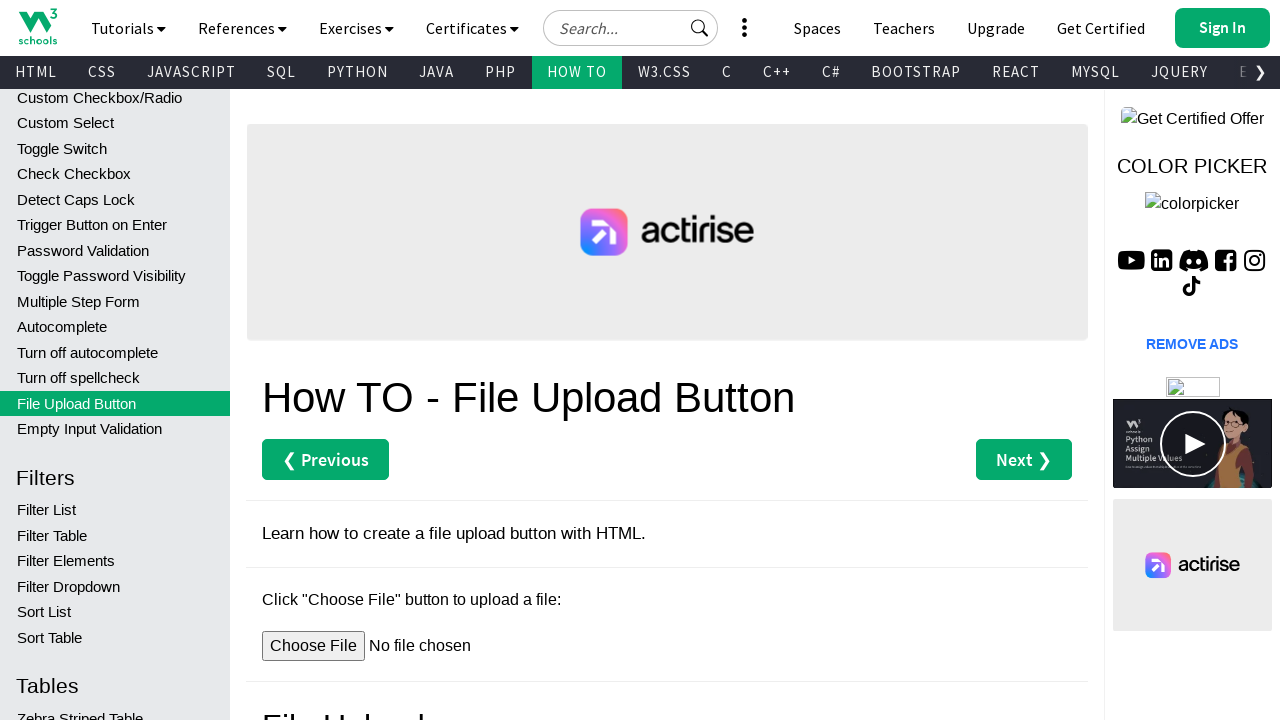

File input element #myFile loaded on W3Schools tutorial page
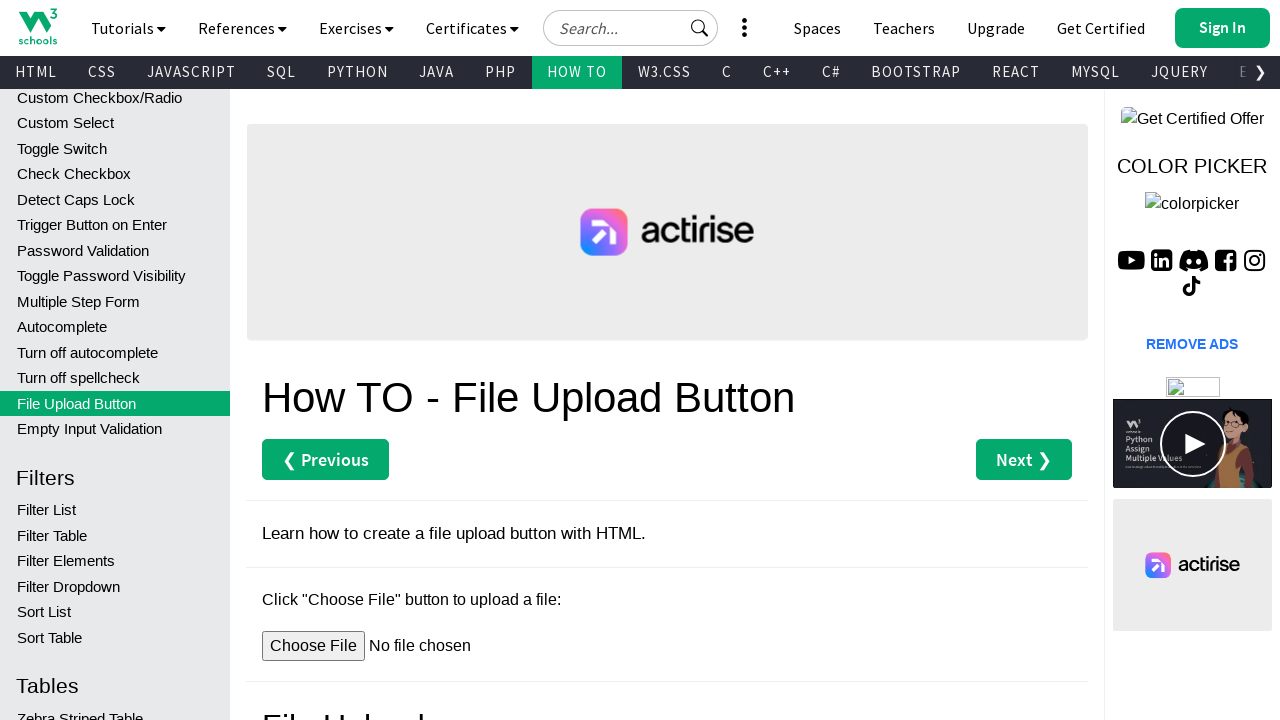

Created temporary test file for upload
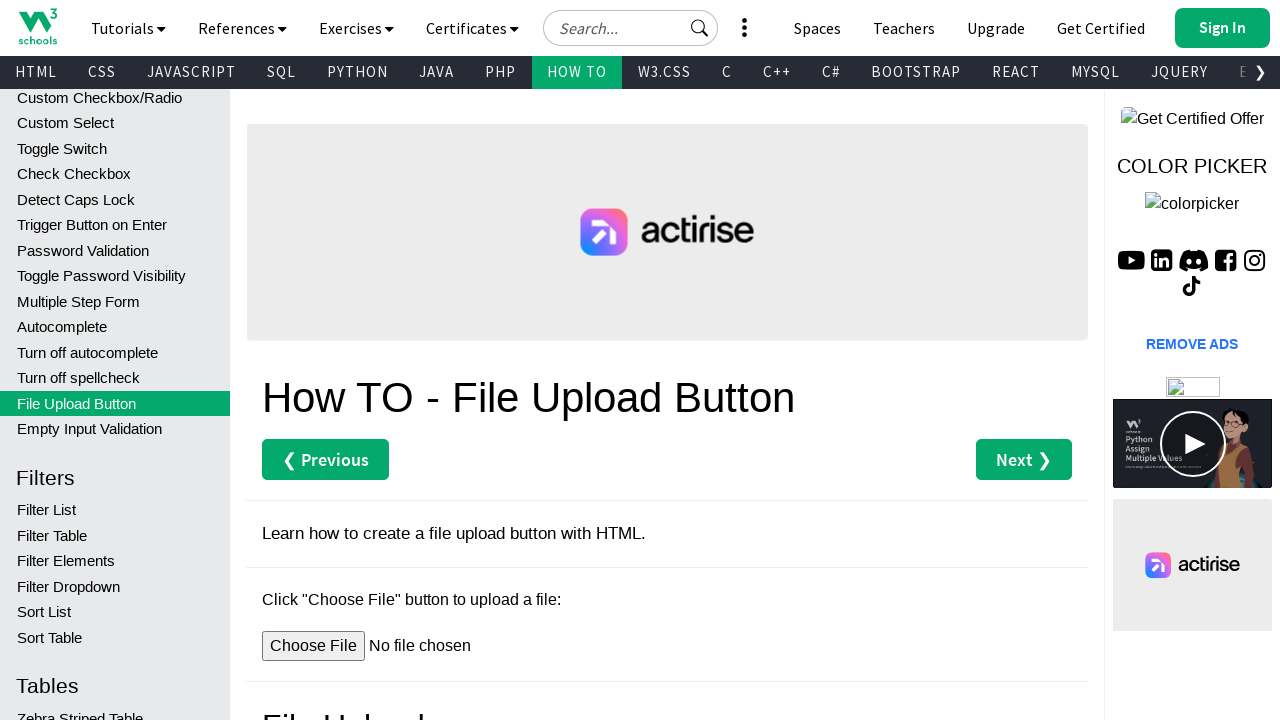

Attached test file to file input element #myFile
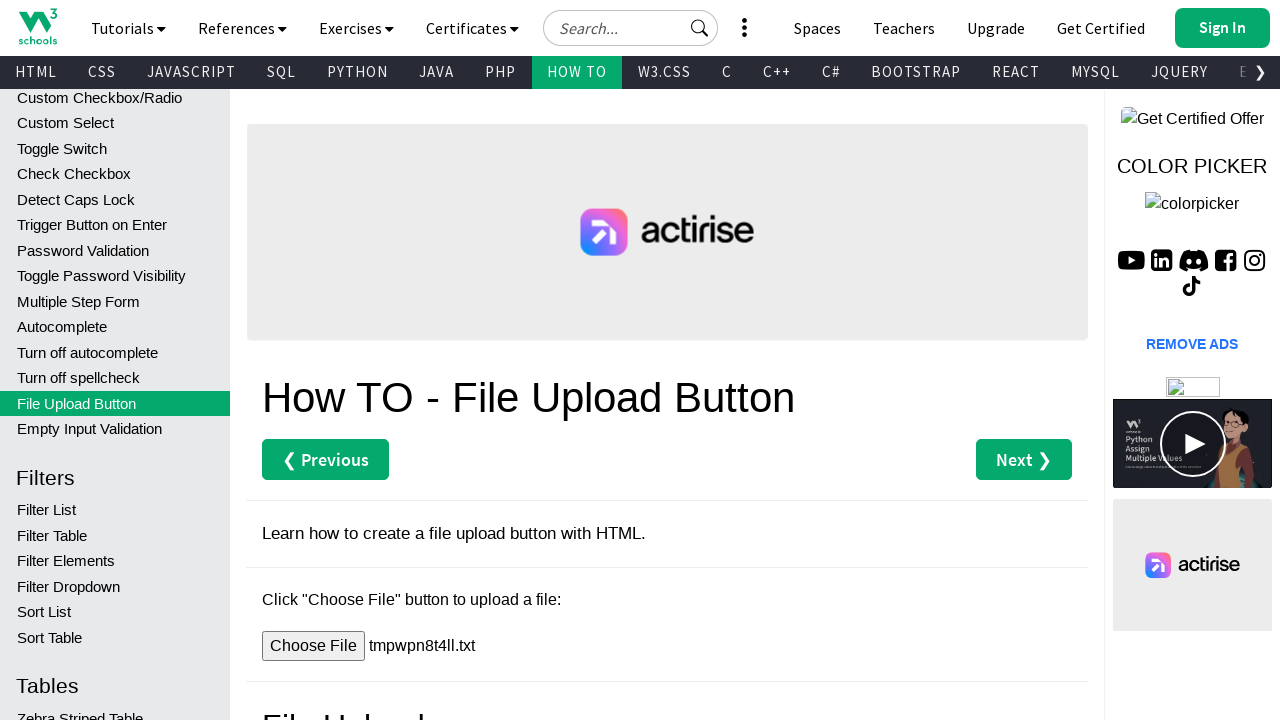

Cleaned up temporary test file
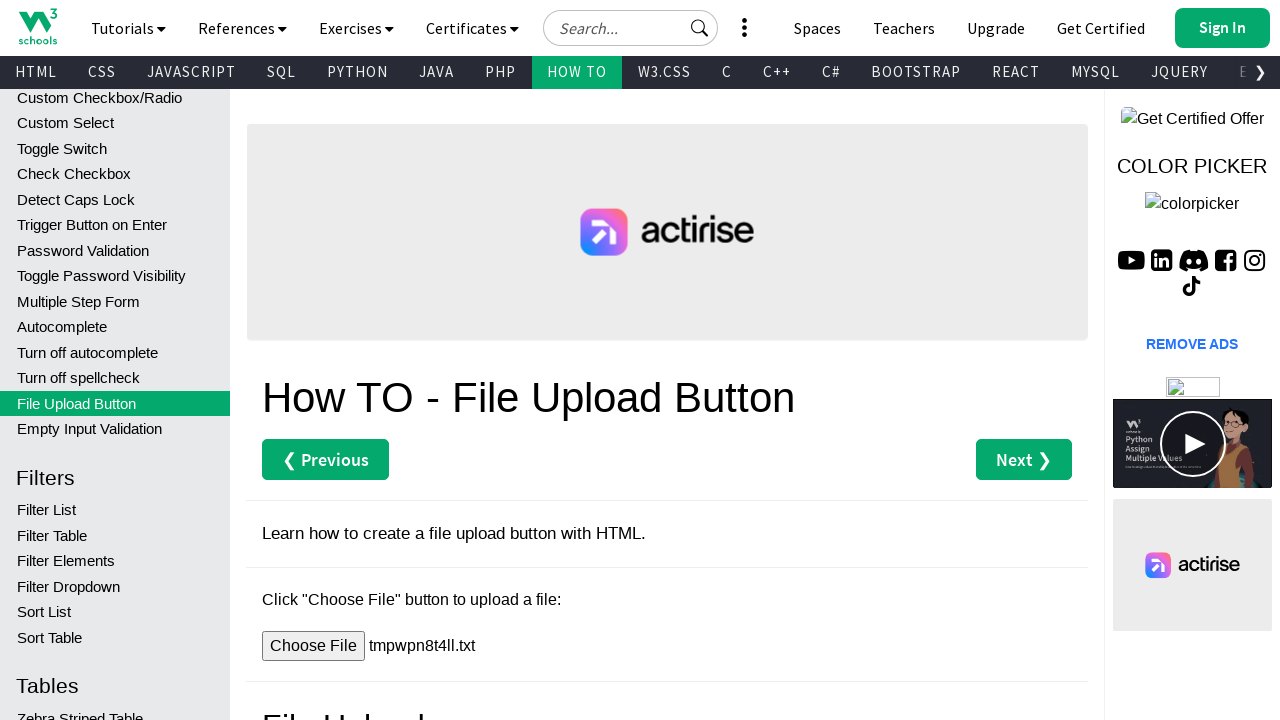

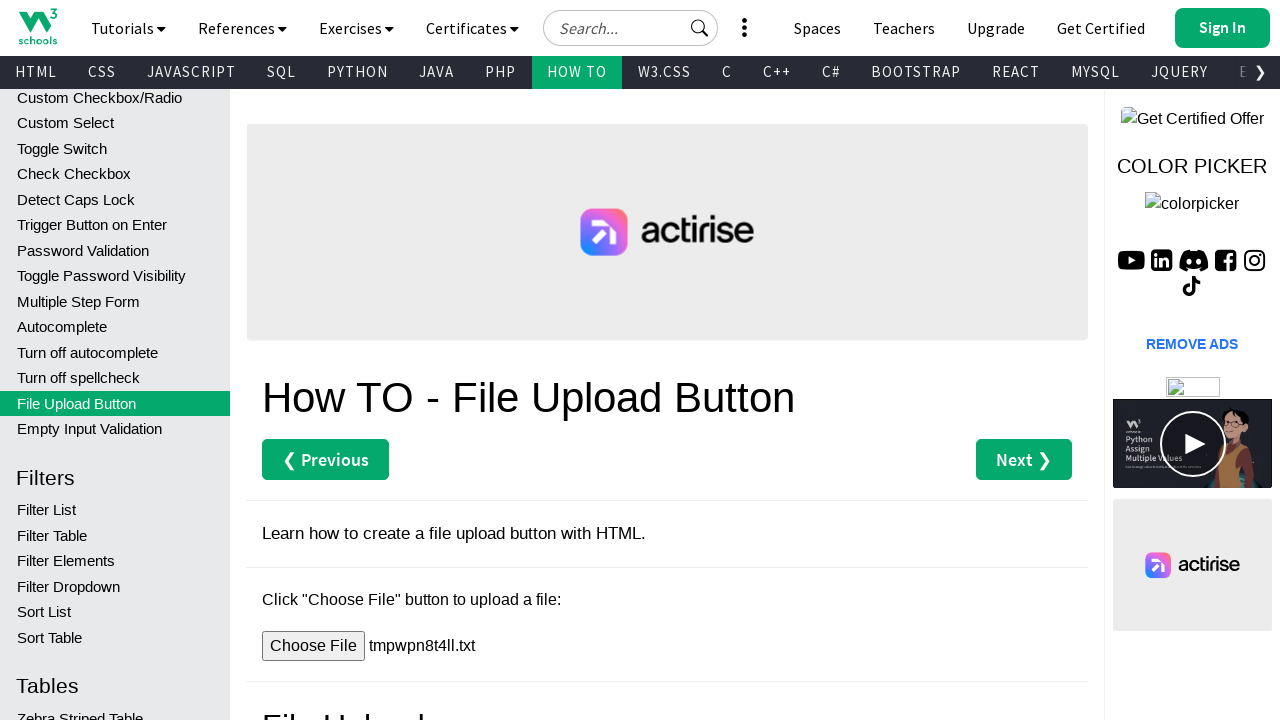